Simple test that navigates to Flipkart's homepage and verifies the page loads successfully.

Starting URL: https://www.flipkart.com

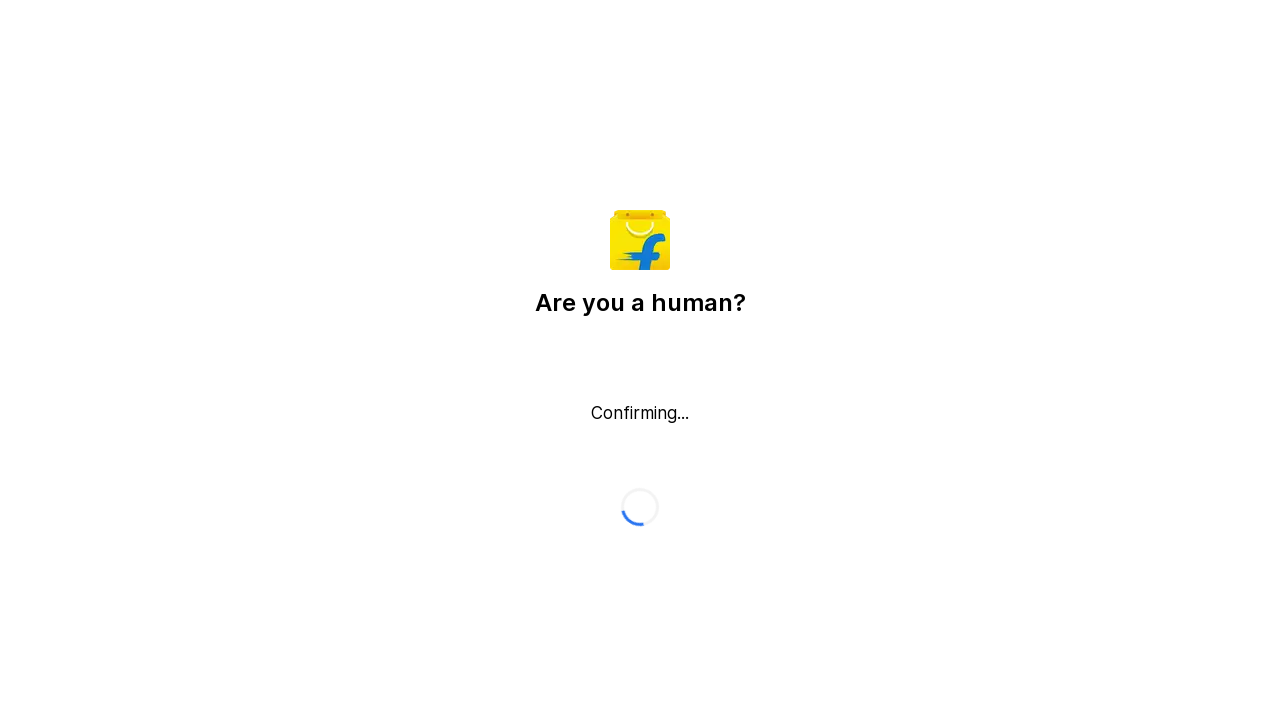

Waited for page DOM content to fully load
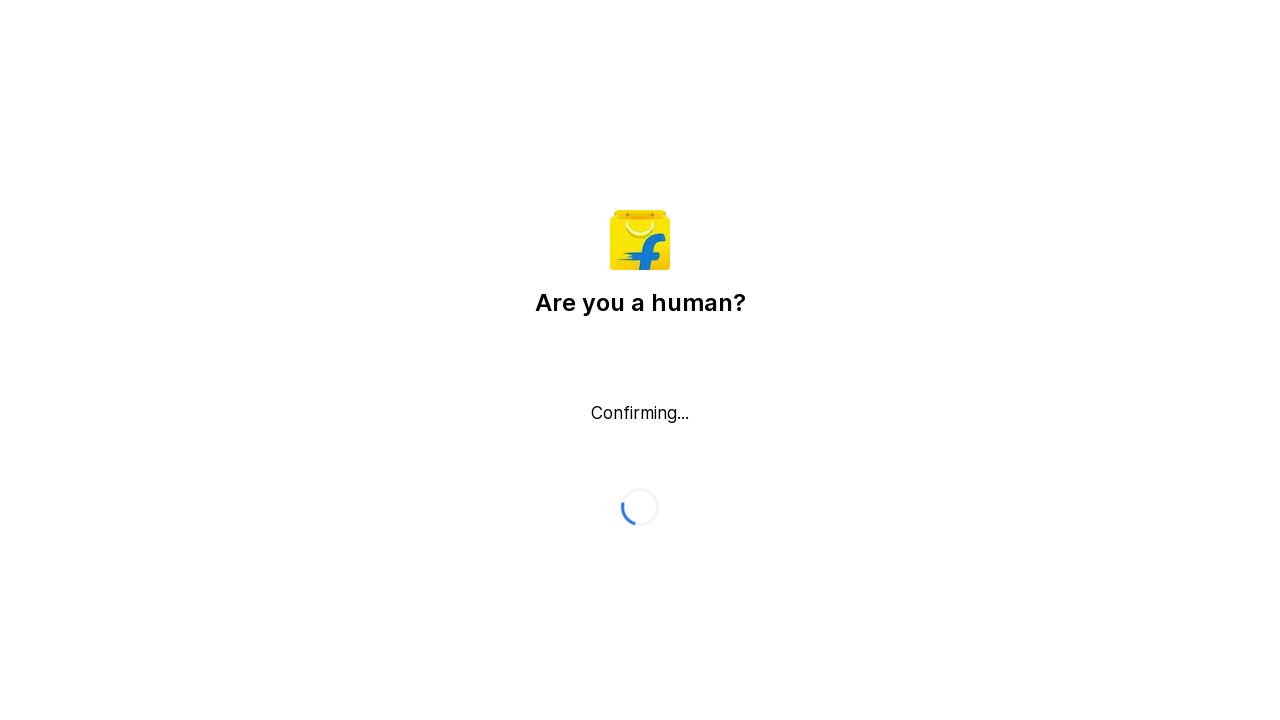

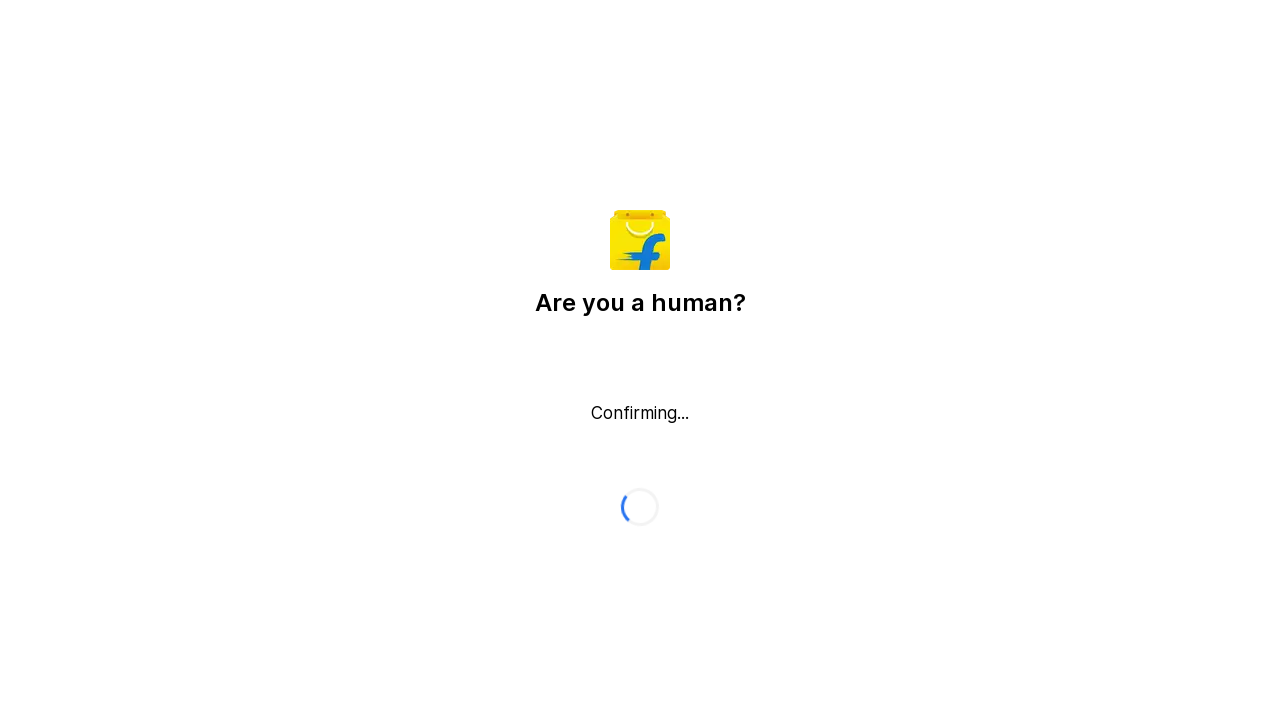